Tests jQuery UI drag and drop functionality by dragging a draggable element onto a droppable target and verifying the text changes

Starting URL: https://jqueryui.com/resources/demos/droppable/default.html

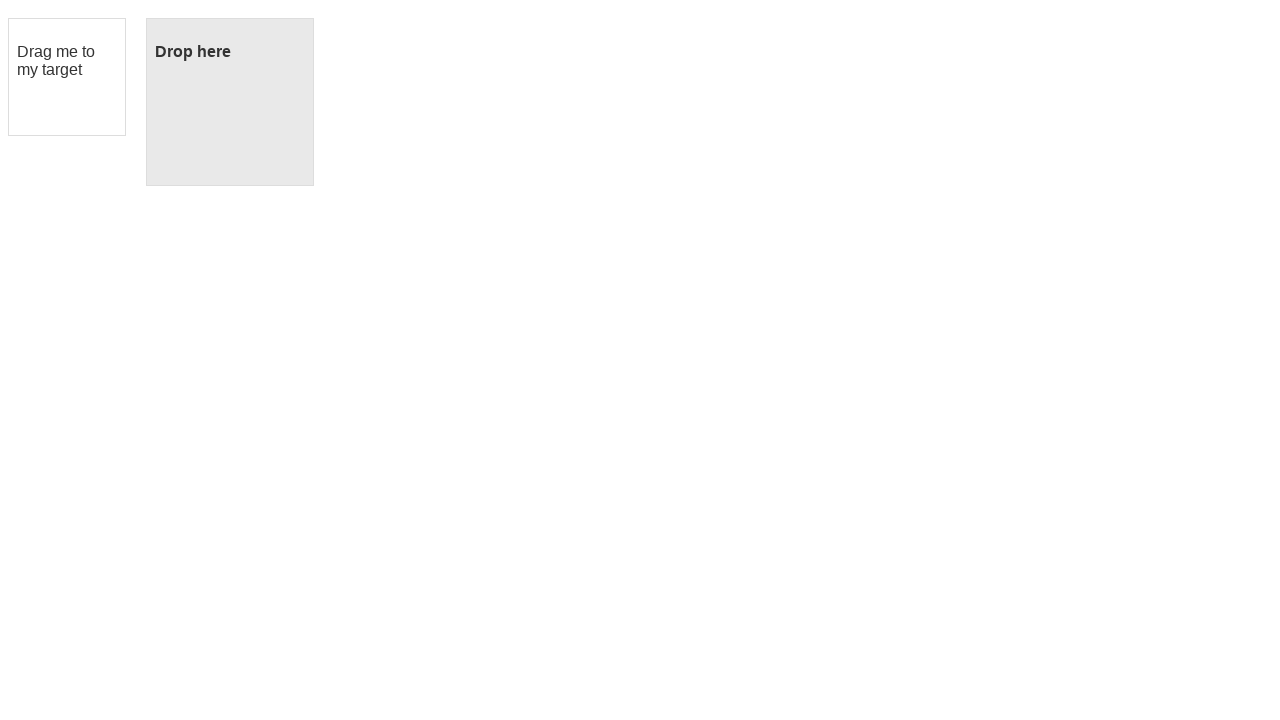

Retrieved initial text from droppable element
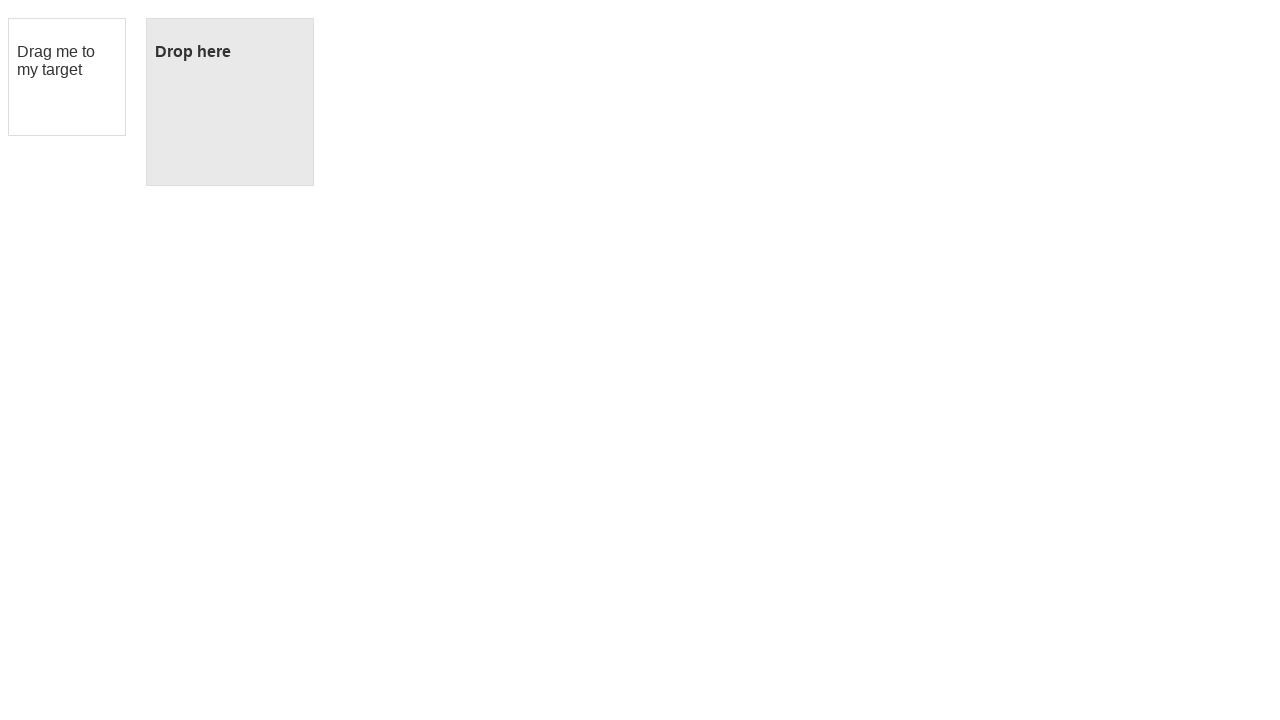

Dragged draggable element onto droppable target at (230, 102)
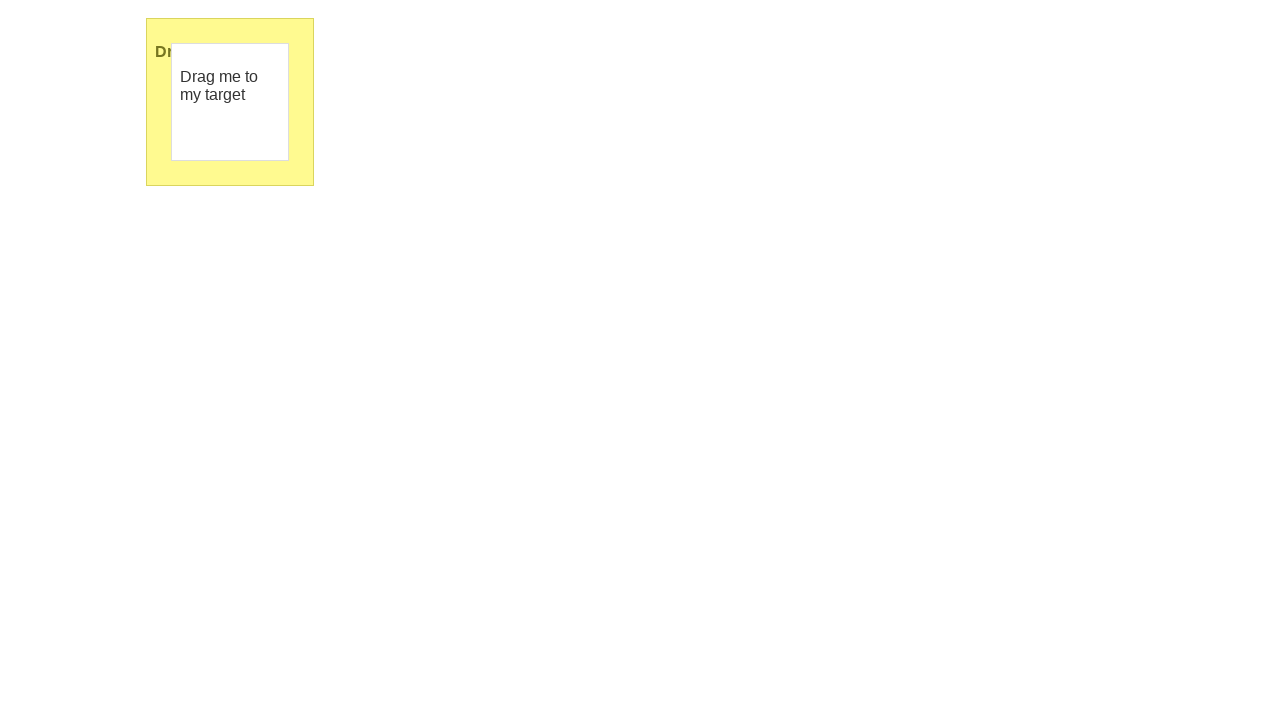

Waited 500ms for drag and drop animation to complete
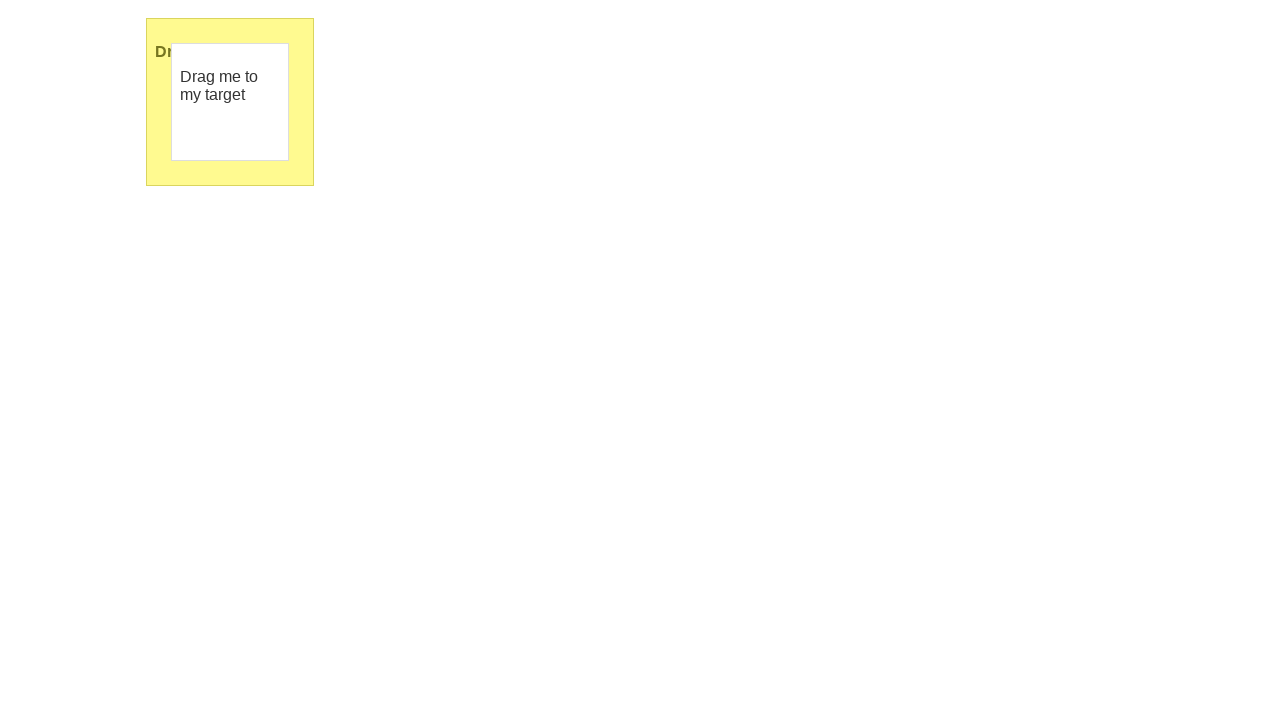

Retrieved final text from droppable element after drop
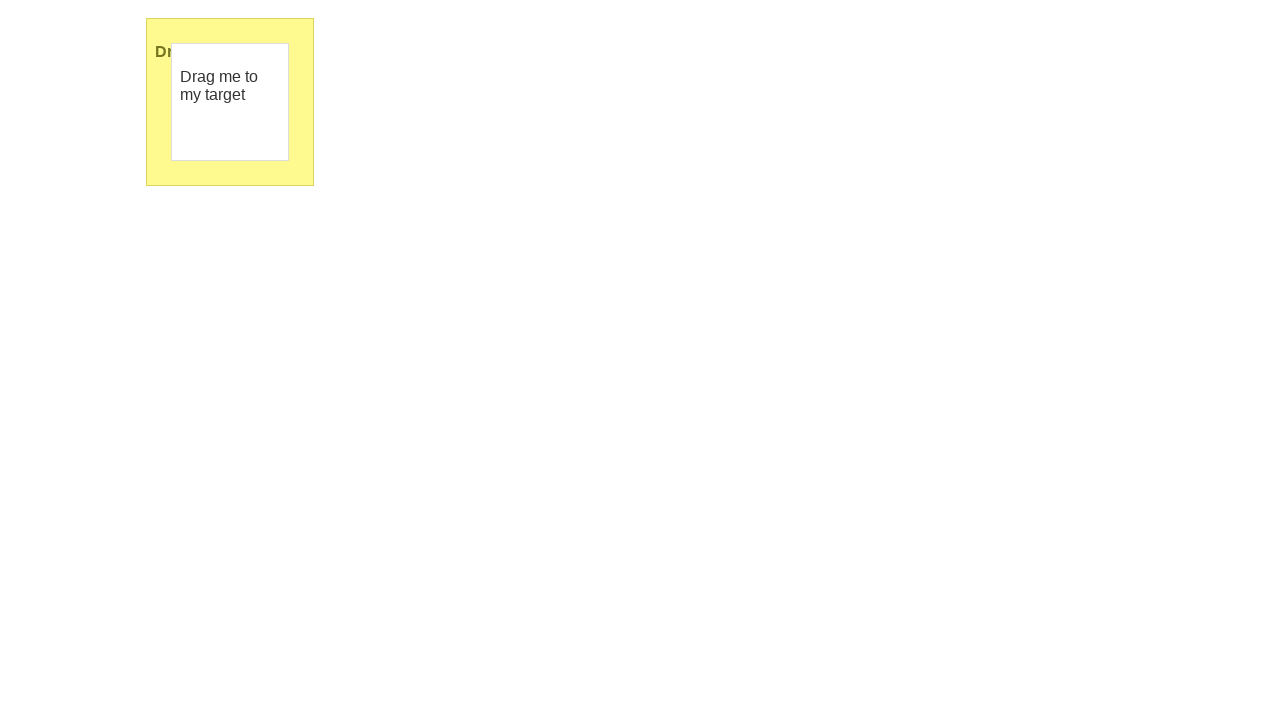

Verified that droppable element text changed after successful drop
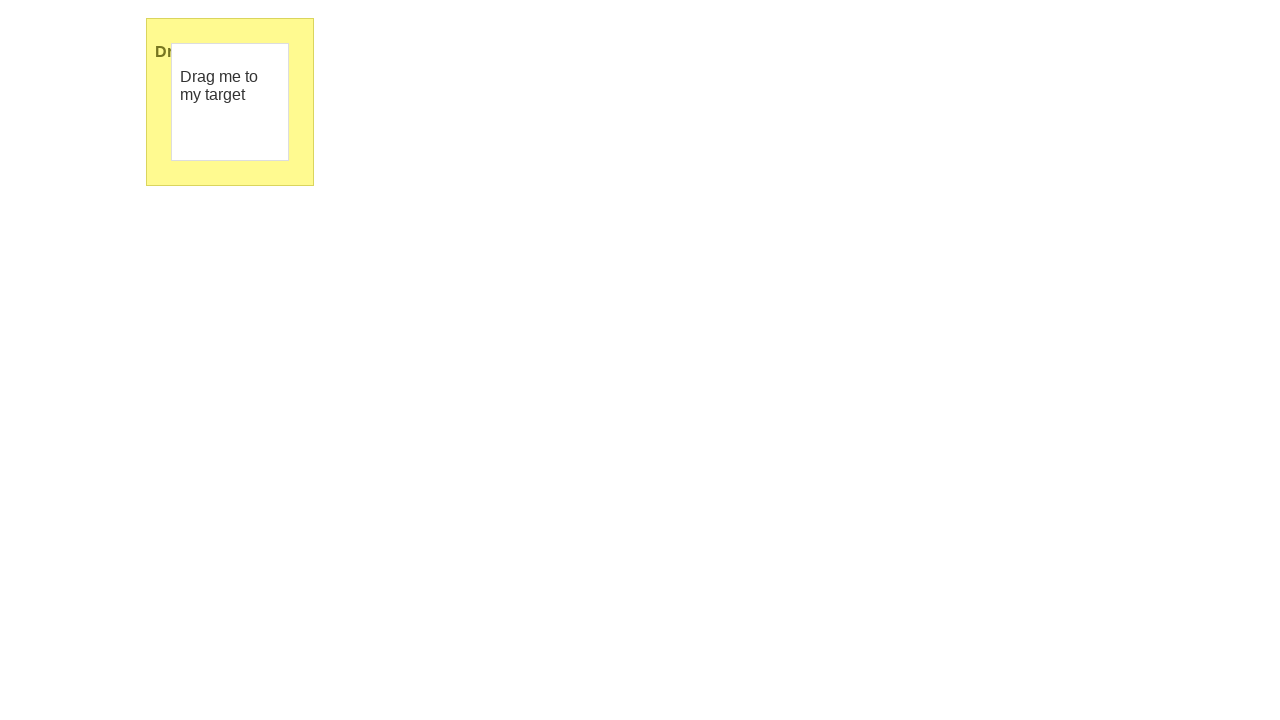

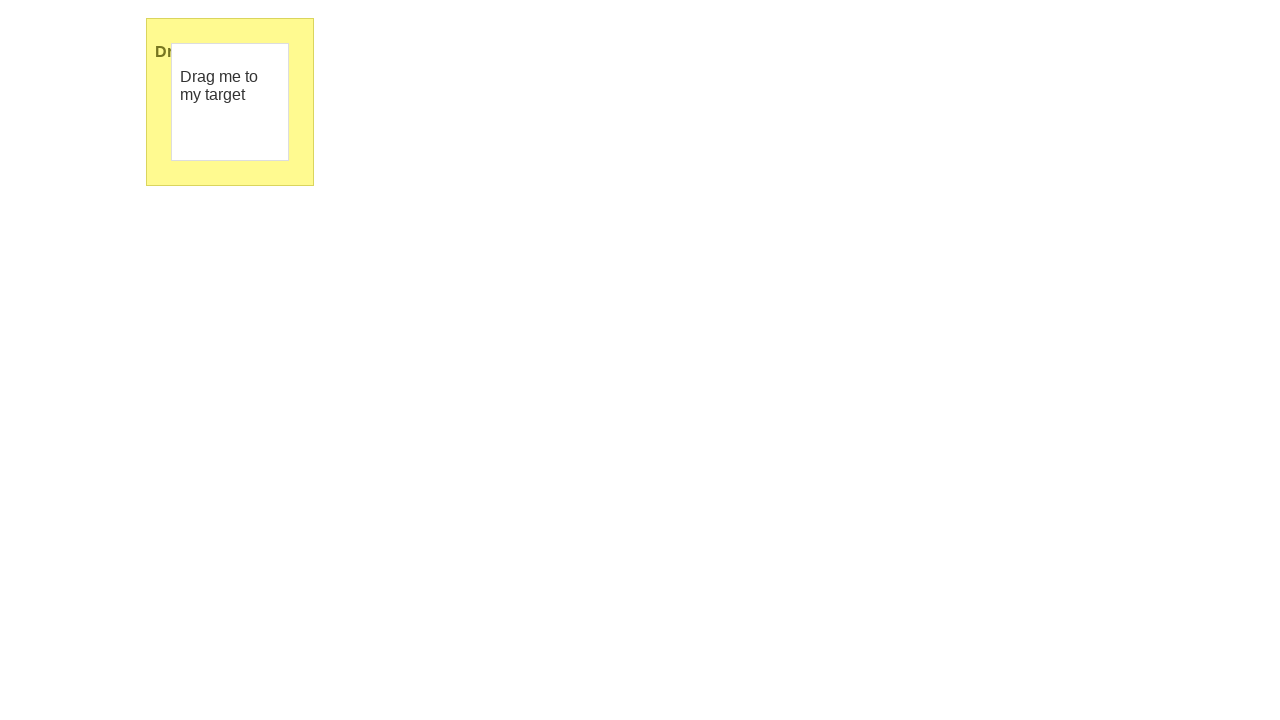